Navigates through a multi-level dropdown menu by hovering over course categories and clicking on Selenium Certification Training

Starting URL: http://greenstech.in/selenium-course-content.html

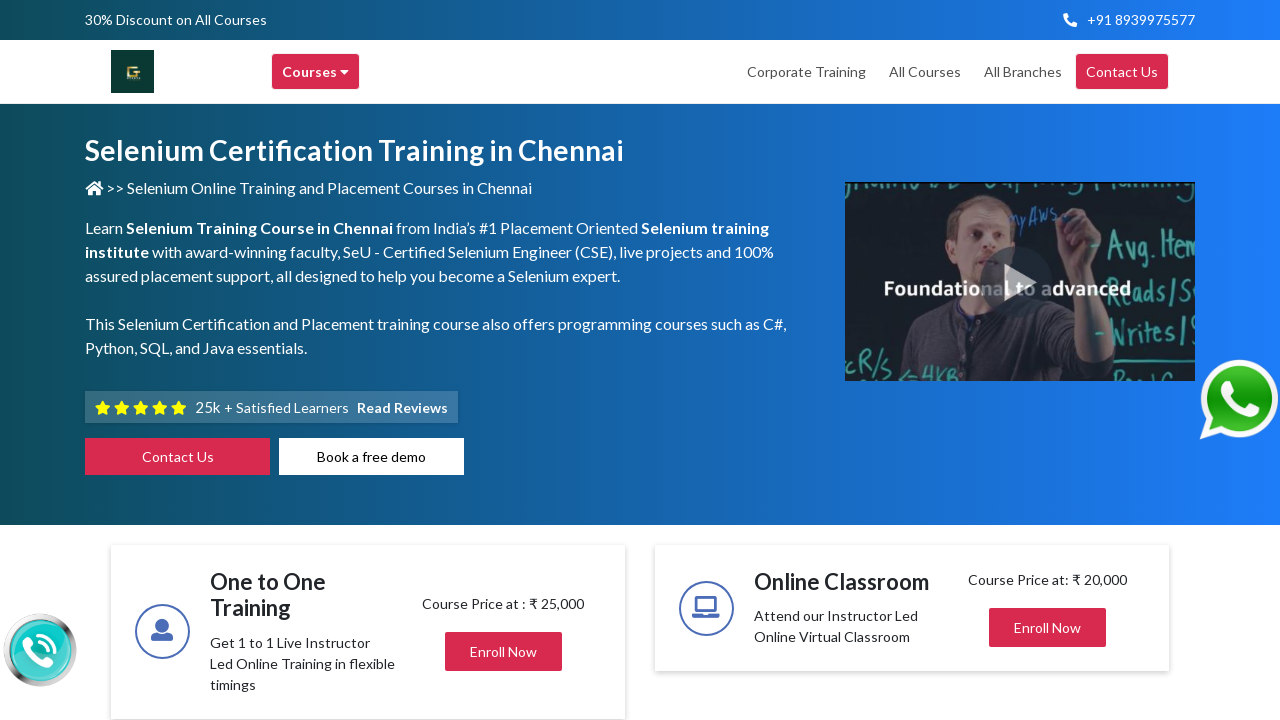

Hovered over main course menu (.header-browse-greens) at (316, 72) on .header-browse-greens
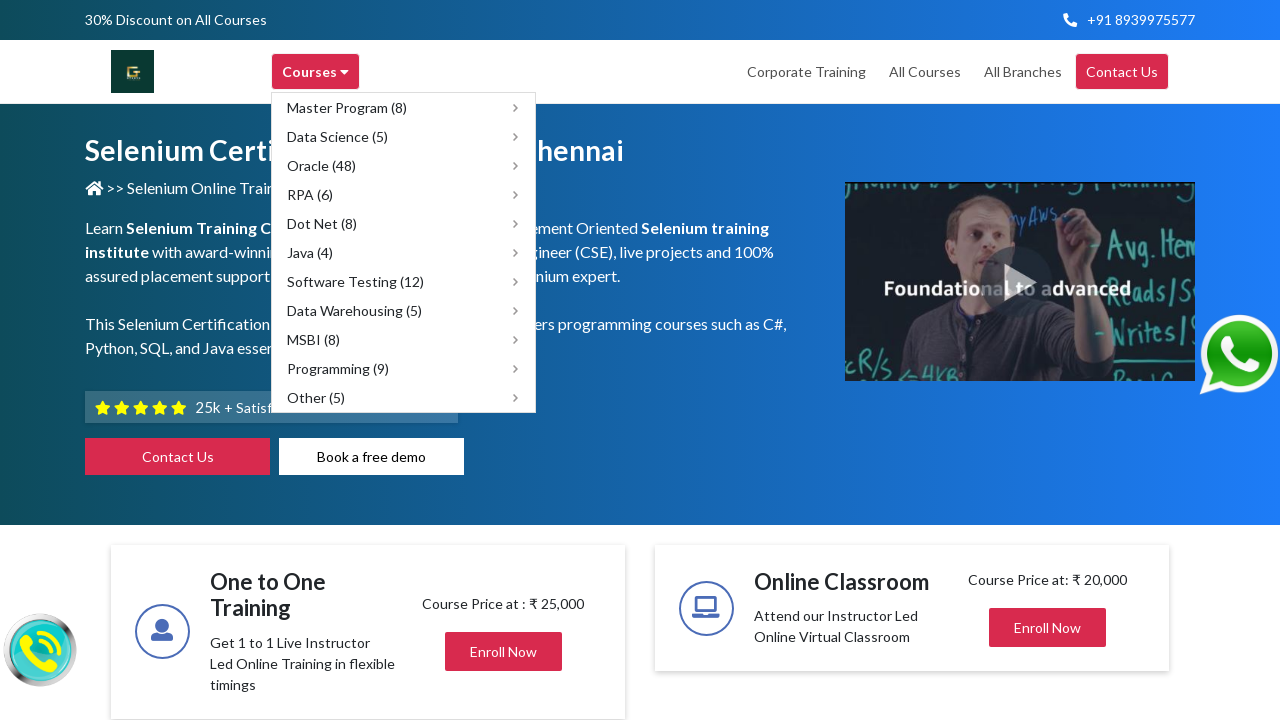

Hovered over Software Testing (12) submenu at (356, 282) on xpath=//span[text()='Software Testing (12)']
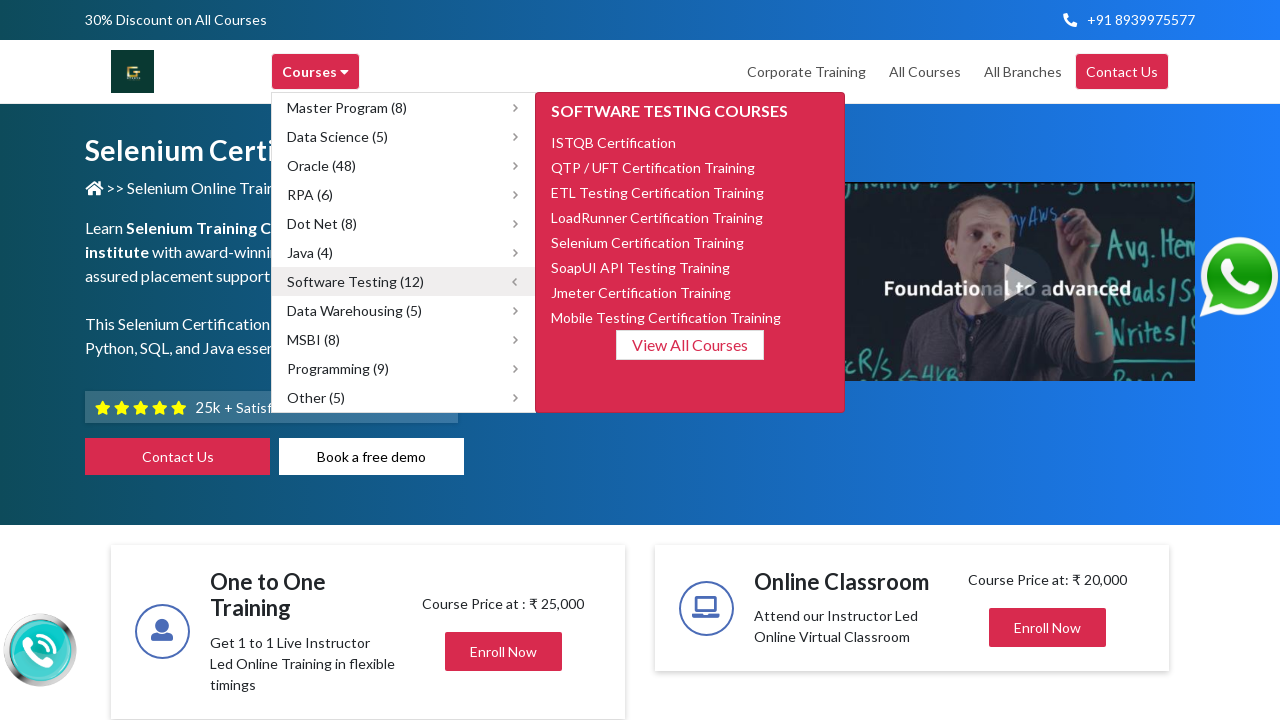

Clicked on Selenium Certification Training link at (648, 242) on xpath=//span[text()='Selenium Certification Training']
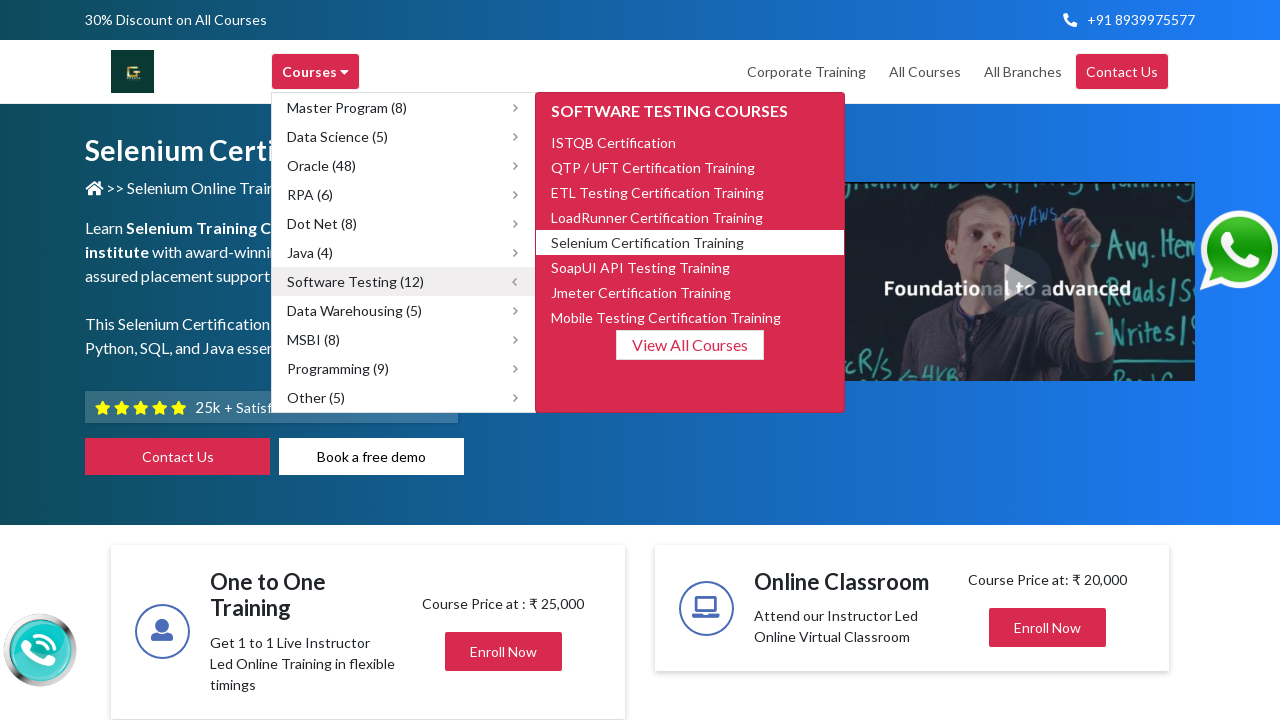

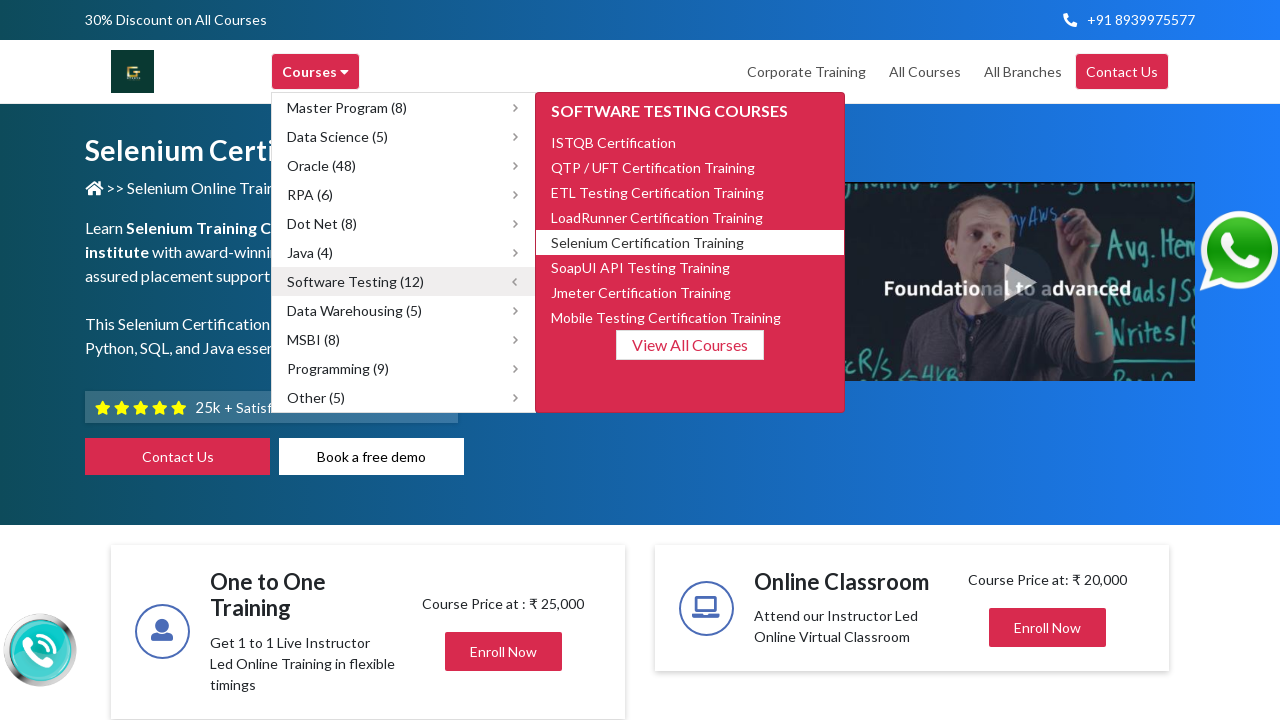